Tests the DemoQA practice form by filling in personal information including name, email, gender, phone number, date of birth, subjects, hobbies, address, state and city, then submits the form.

Starting URL: https://demoqa.com/automation-practice-form

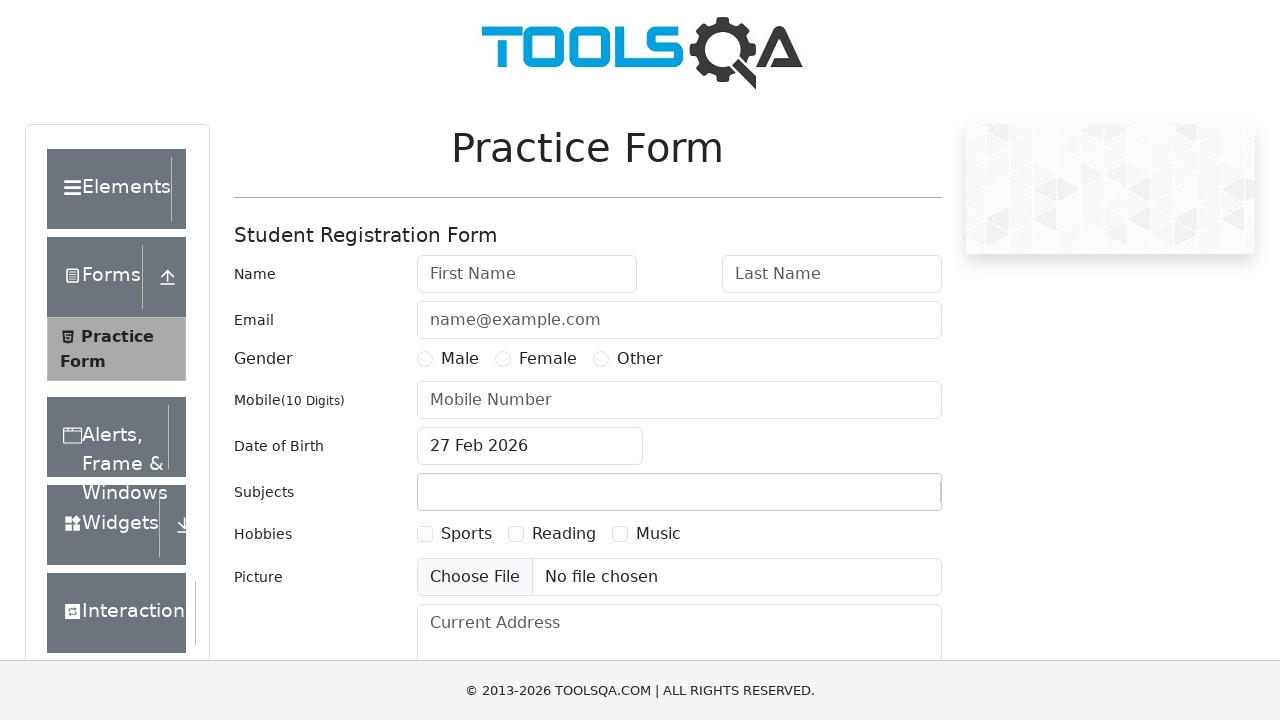

Filled first name field with 'Le' on #firstName
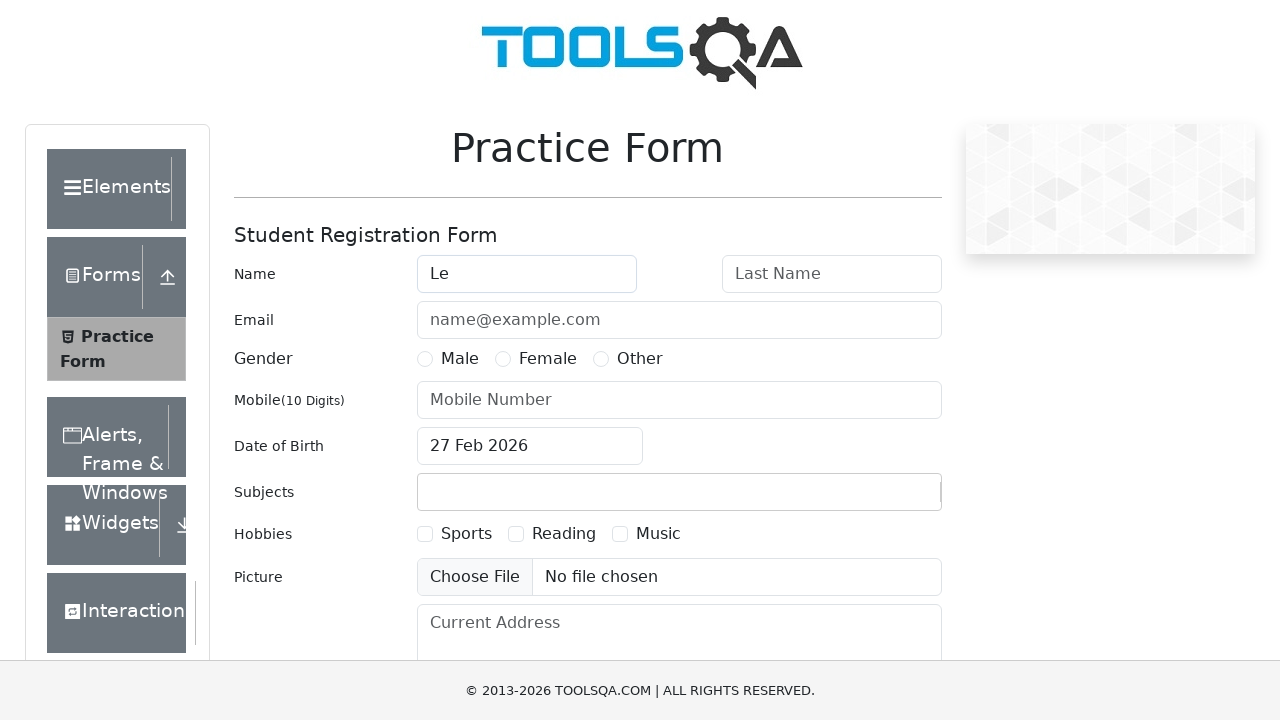

Filled last name field with 'Phat' on #lastName
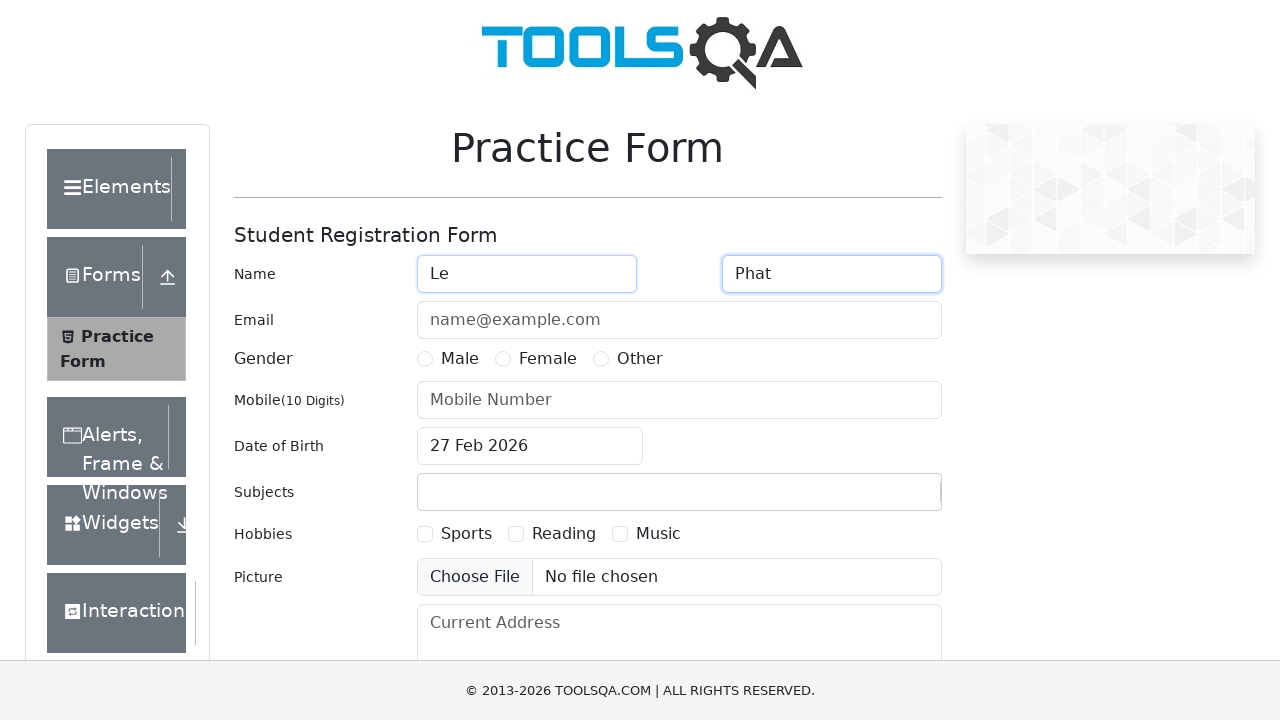

Filled email field with 'lehongphatcntt@gmail.com' on #userEmail
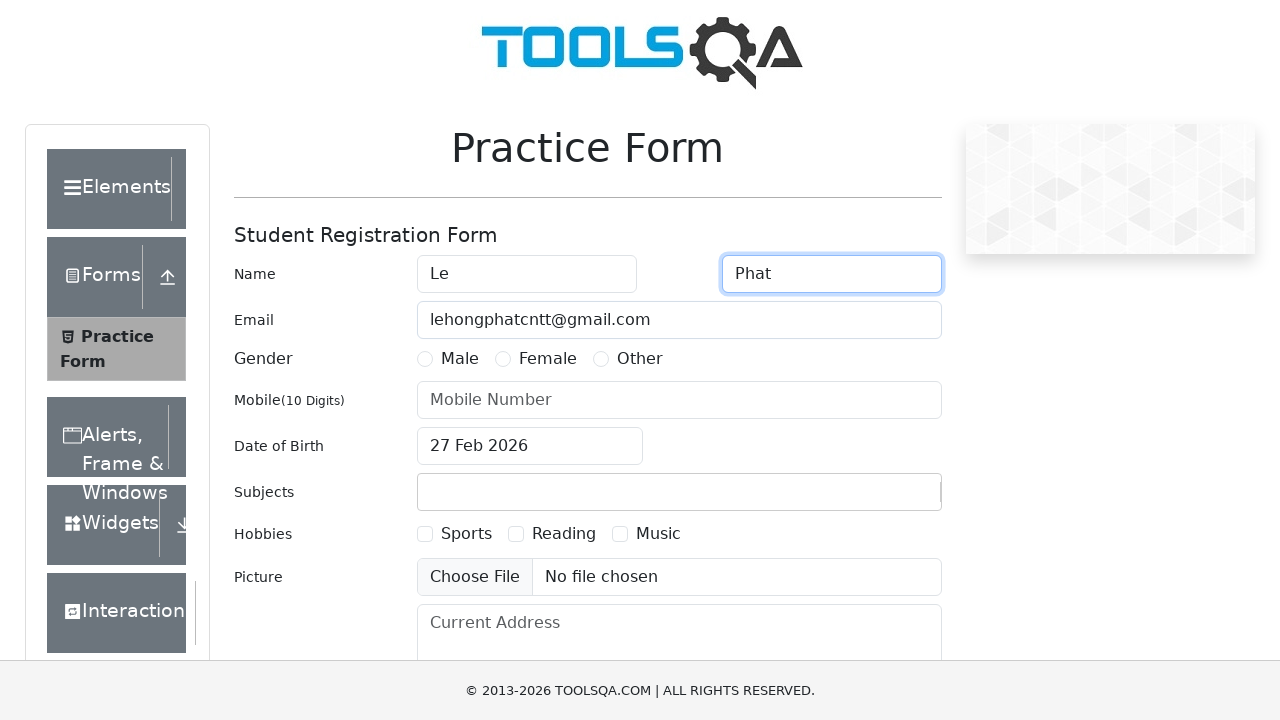

Selected Male gender option at (460, 359) on label[for='gender-radio-1']
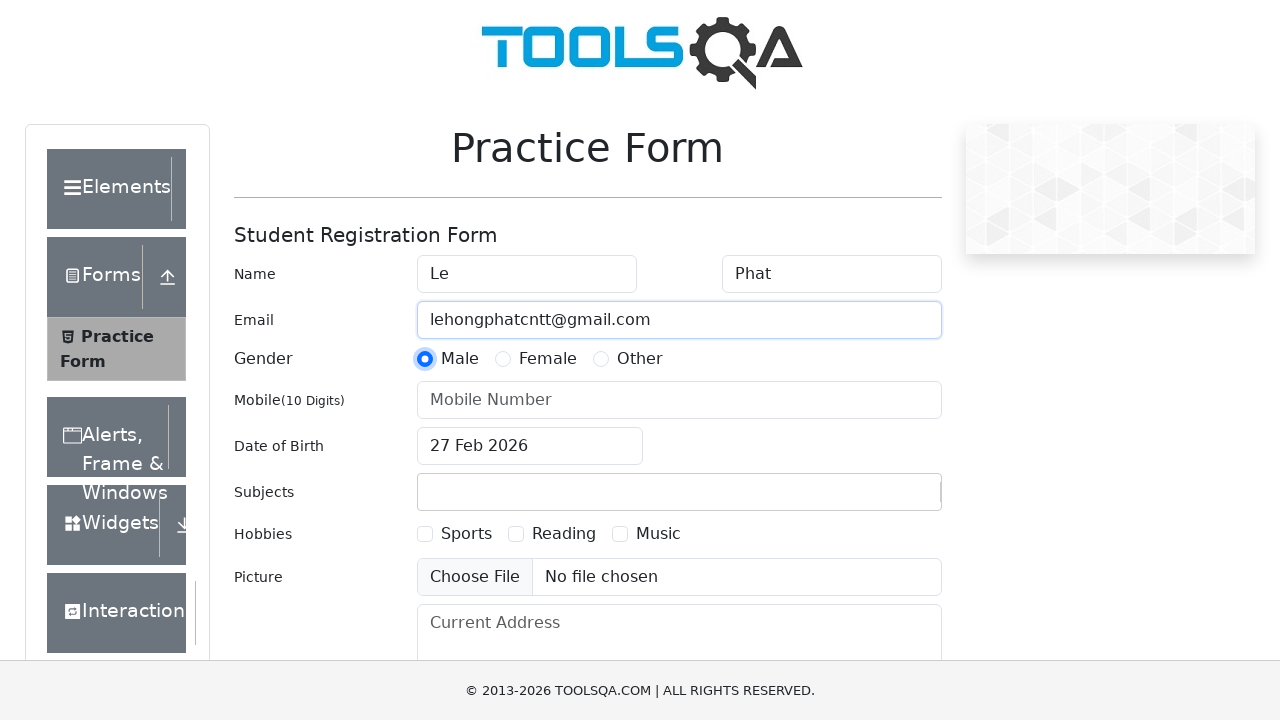

Filled phone number field with '0789121340' on #userNumber
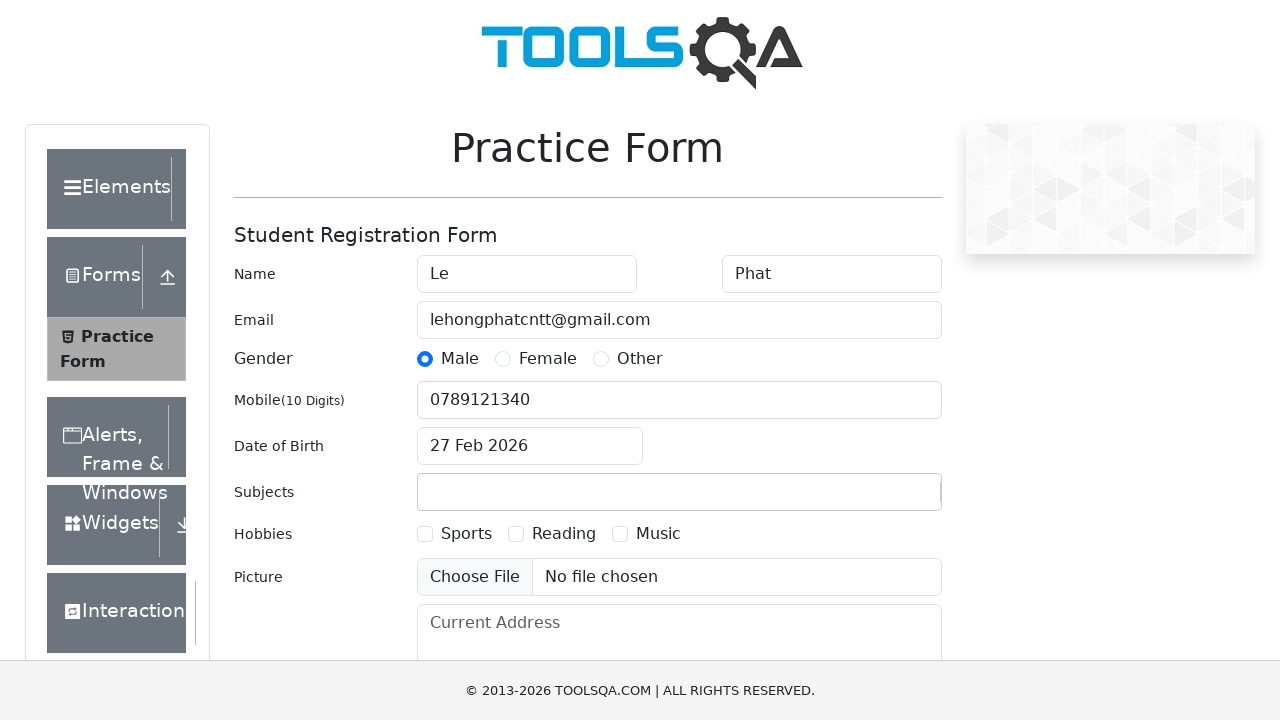

Clicked date of birth input to open date picker at (530, 446) on #dateOfBirthInput
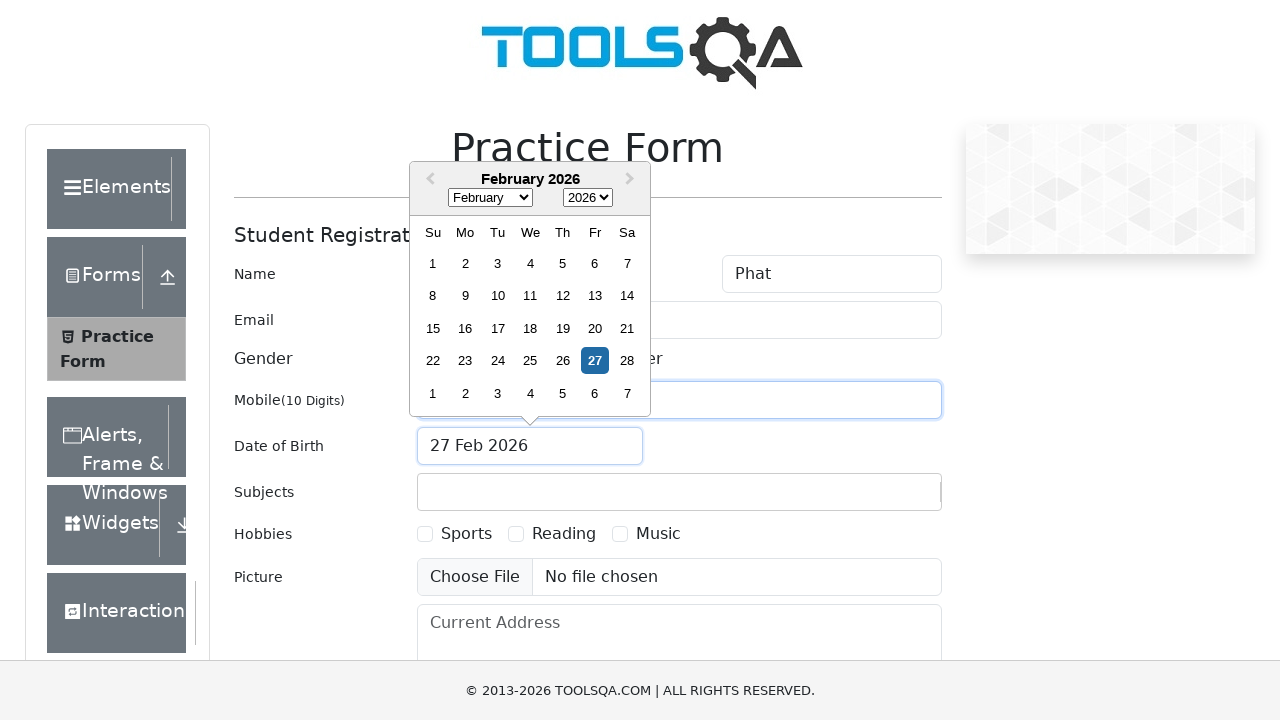

Selected year 2000 from date picker on .react-datepicker__year-select
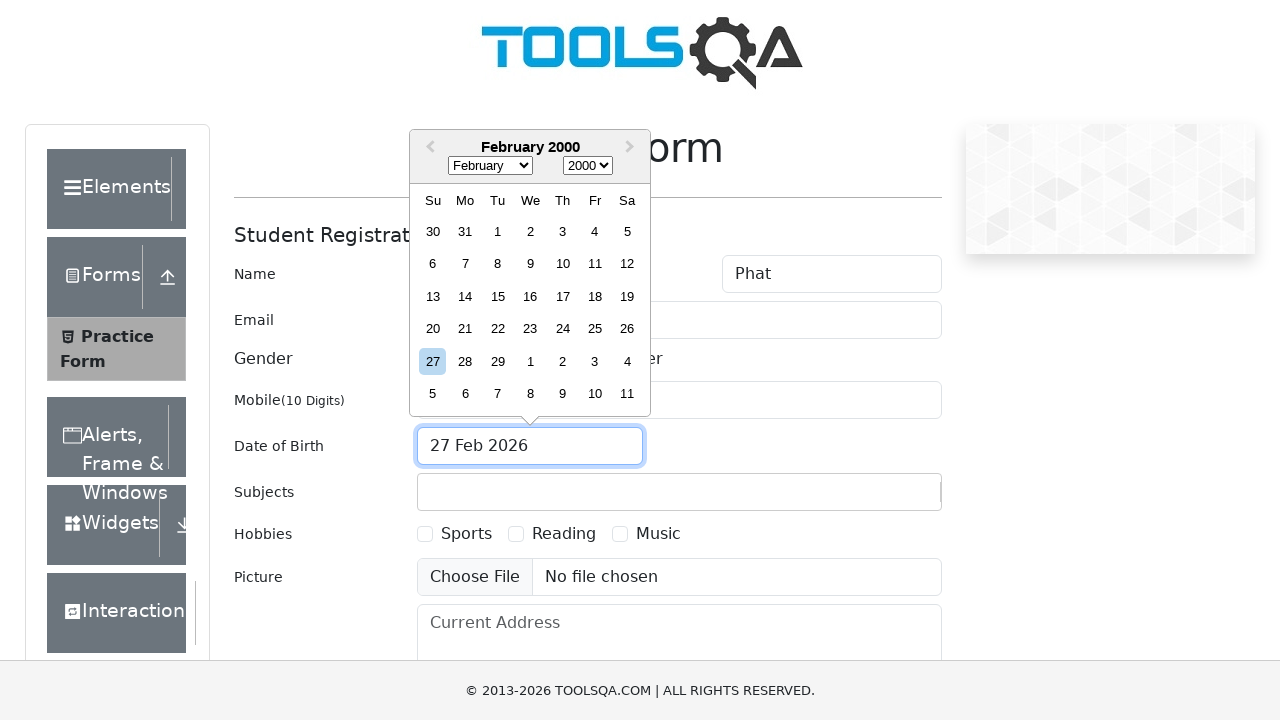

Selected August month from date picker on .react-datepicker__month-select
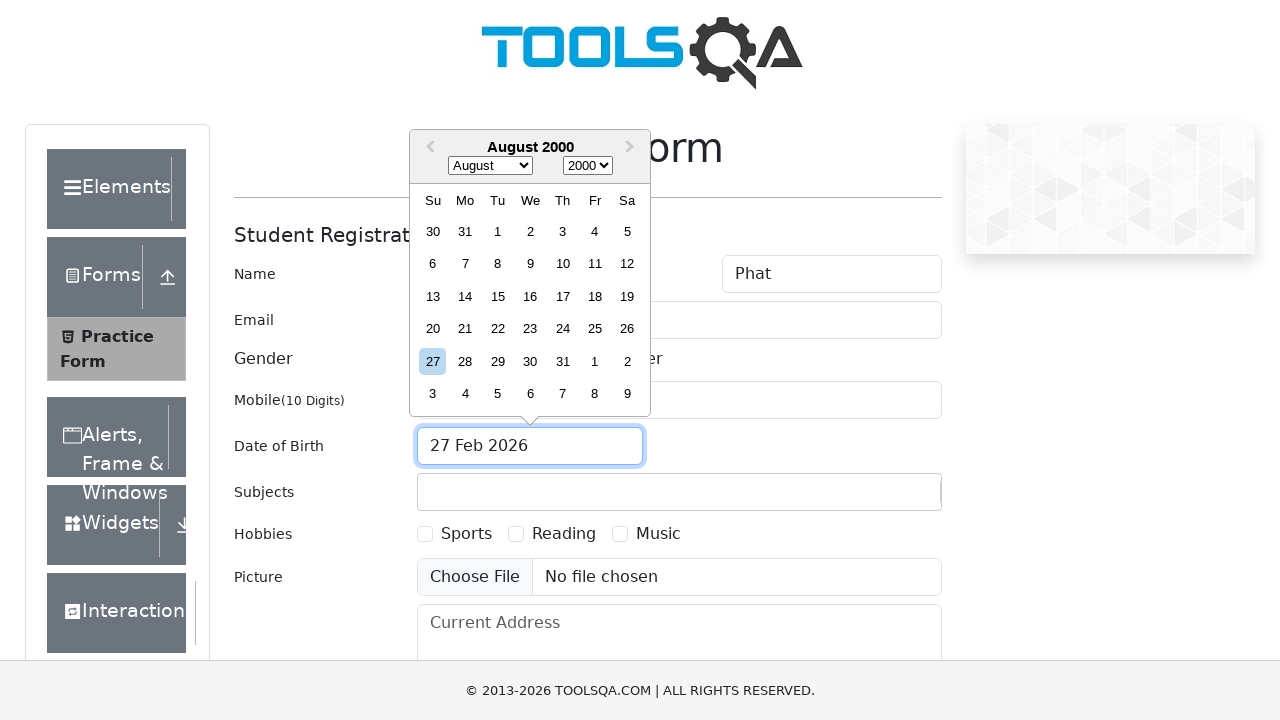

Selected 26th day from date picker at (627, 329) on .react-datepicker__day--026:not(.react-datepicker__day--outside-month)
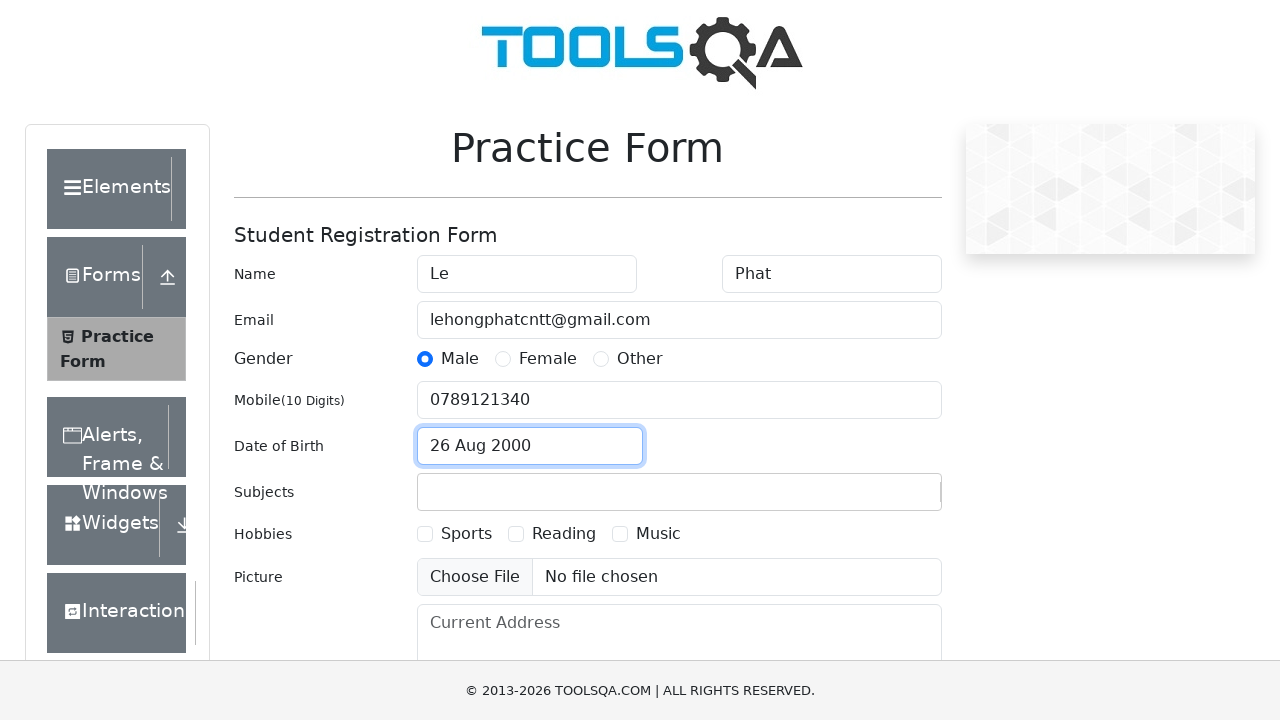

Filled subjects input with 'Physics' on #subjectsInput
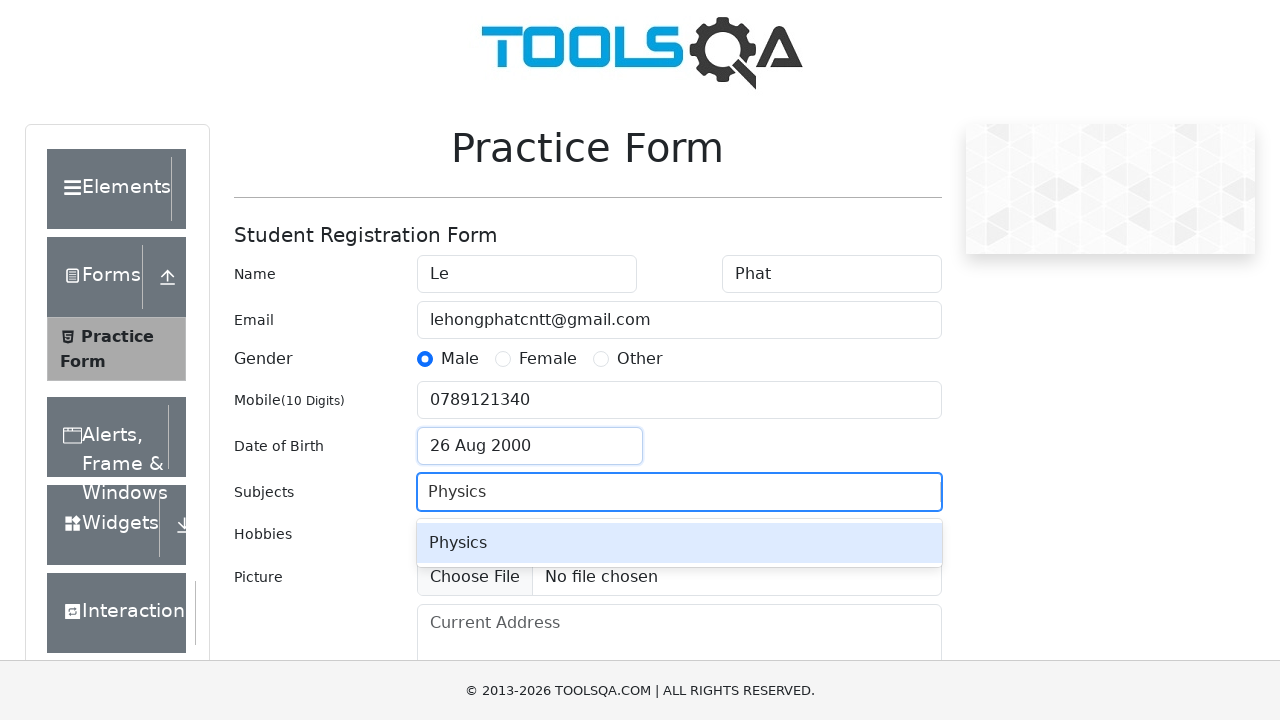

Pressed Enter to confirm Physics subject
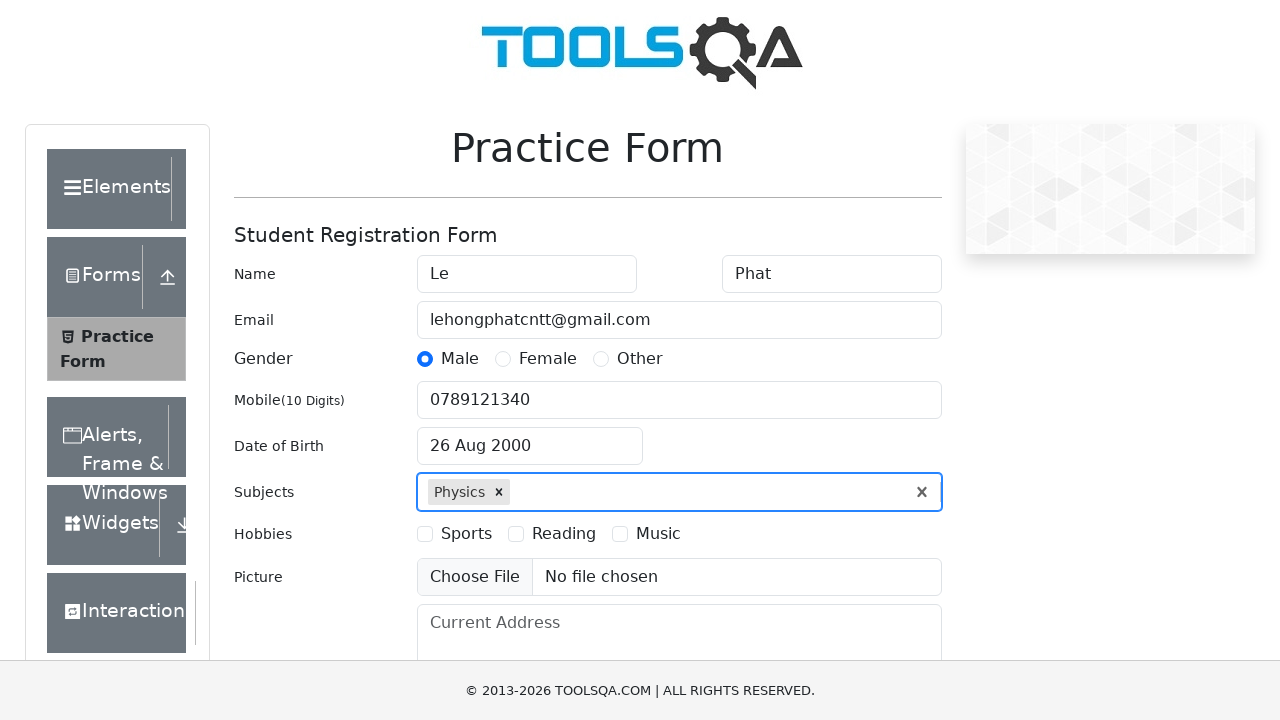

Selected Music hobby checkbox at (658, 534) on label[for='hobbies-checkbox-3']
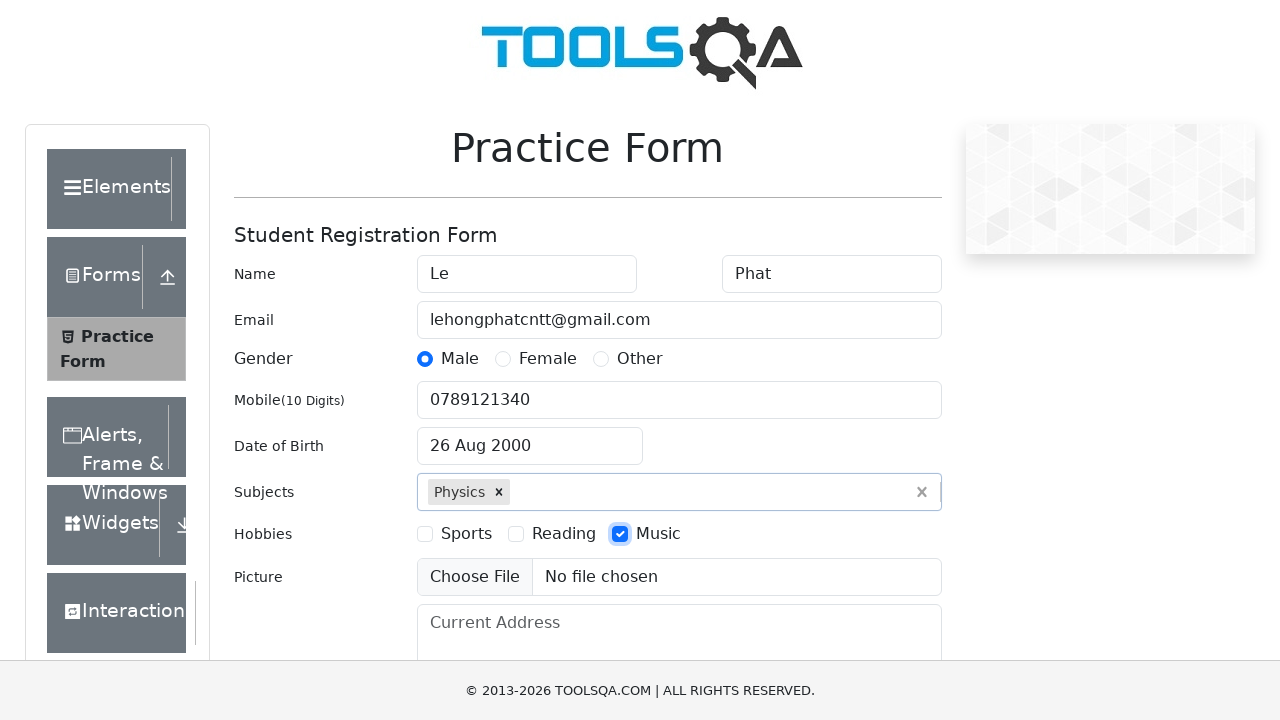

Filled current address field with '49/46 Bla Bla' on #currentAddress
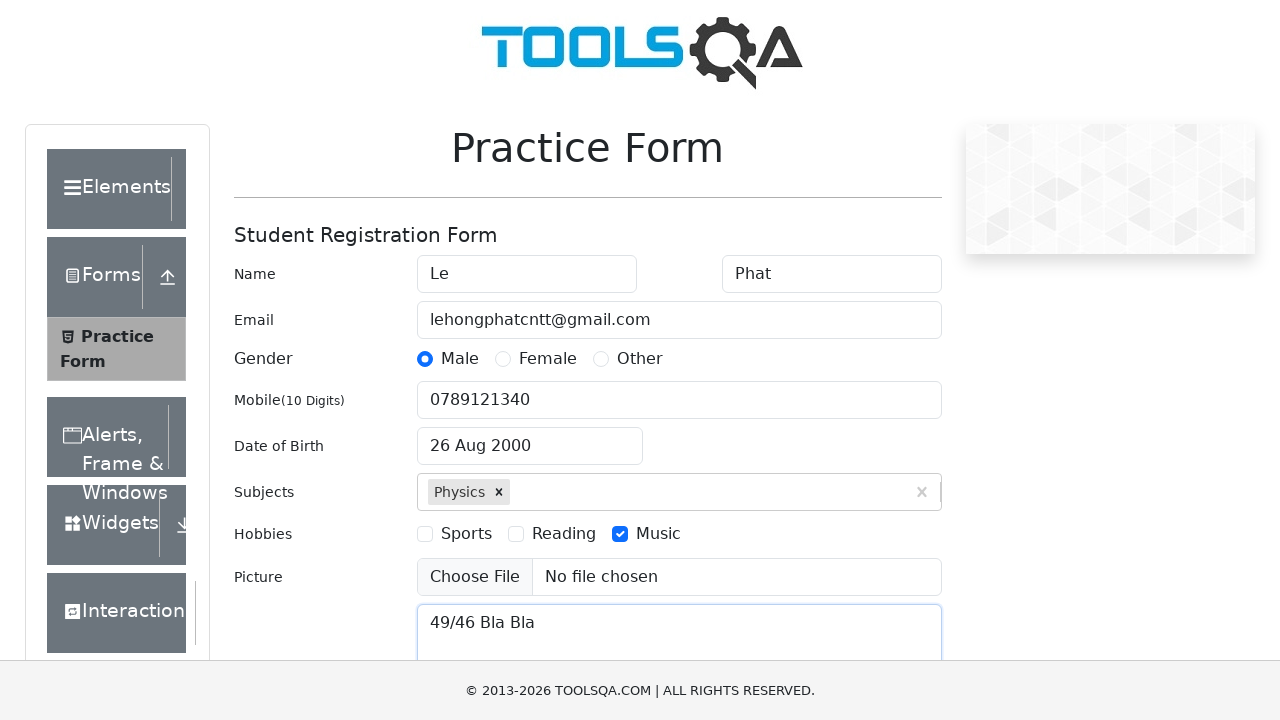

Filled state input with 'NCR' on #react-select-3-input
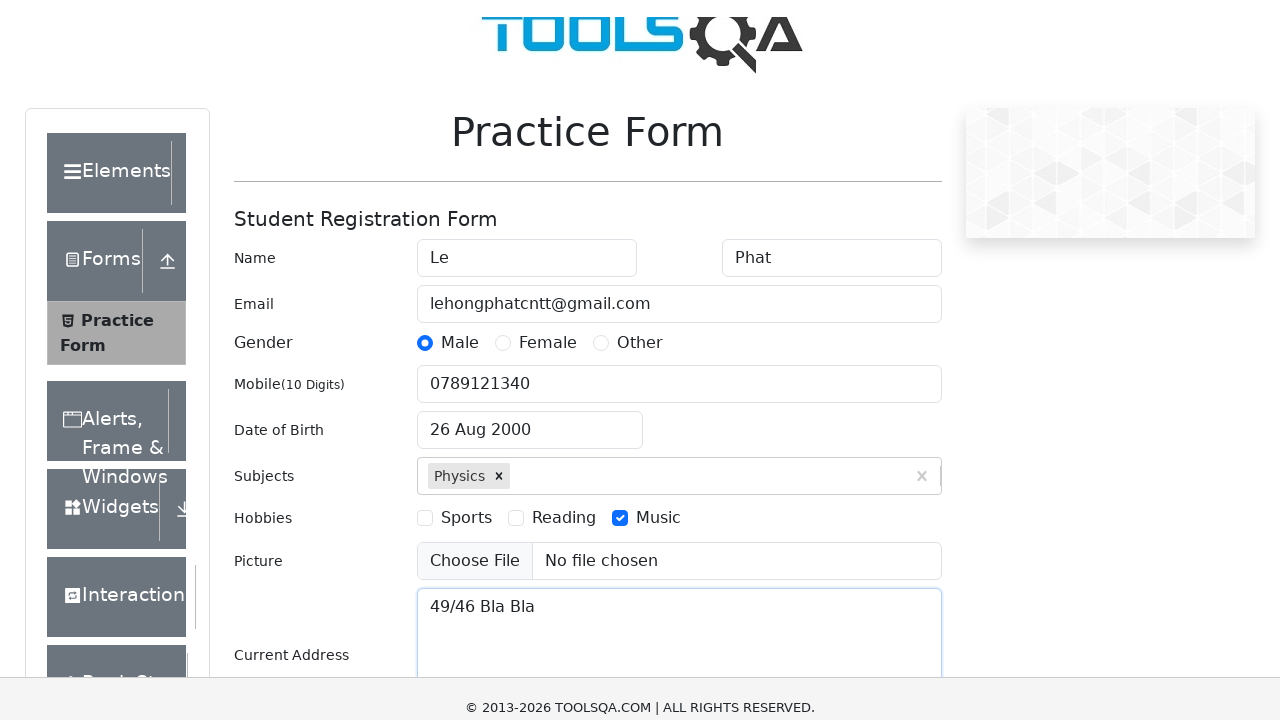

Pressed Enter to confirm NCR state
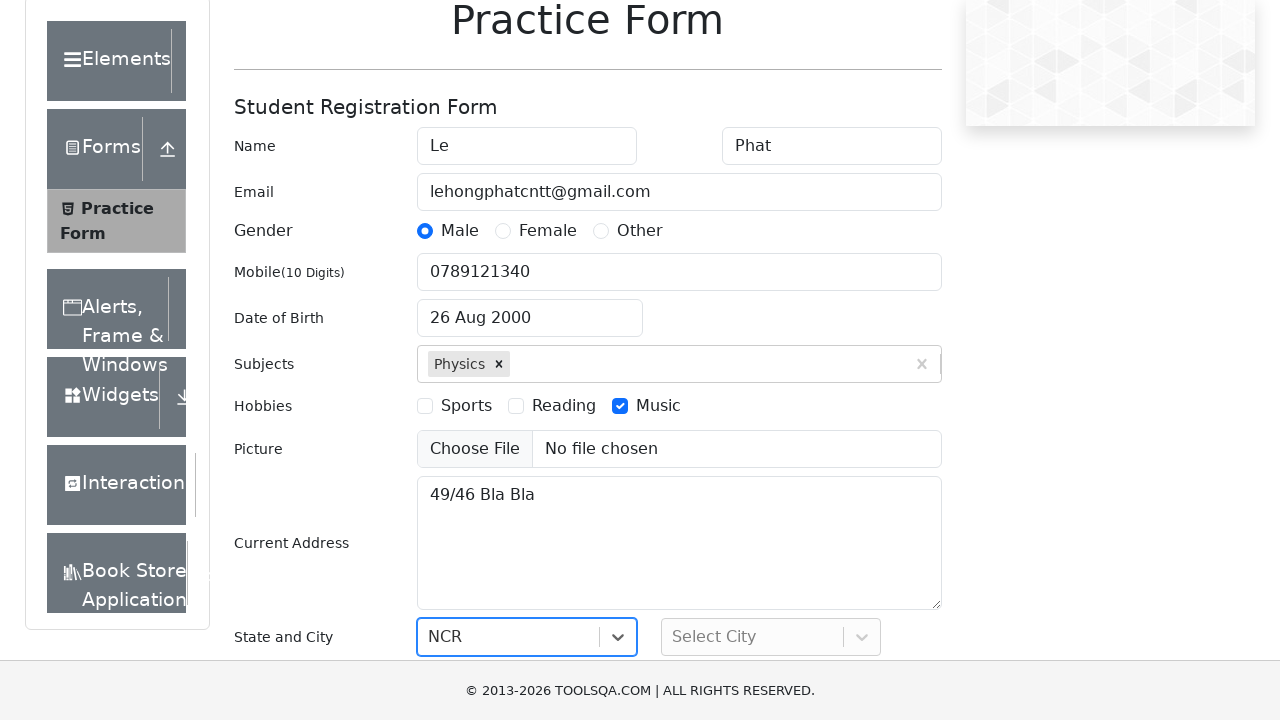

Filled city input with 'Delhi' on #react-select-4-input
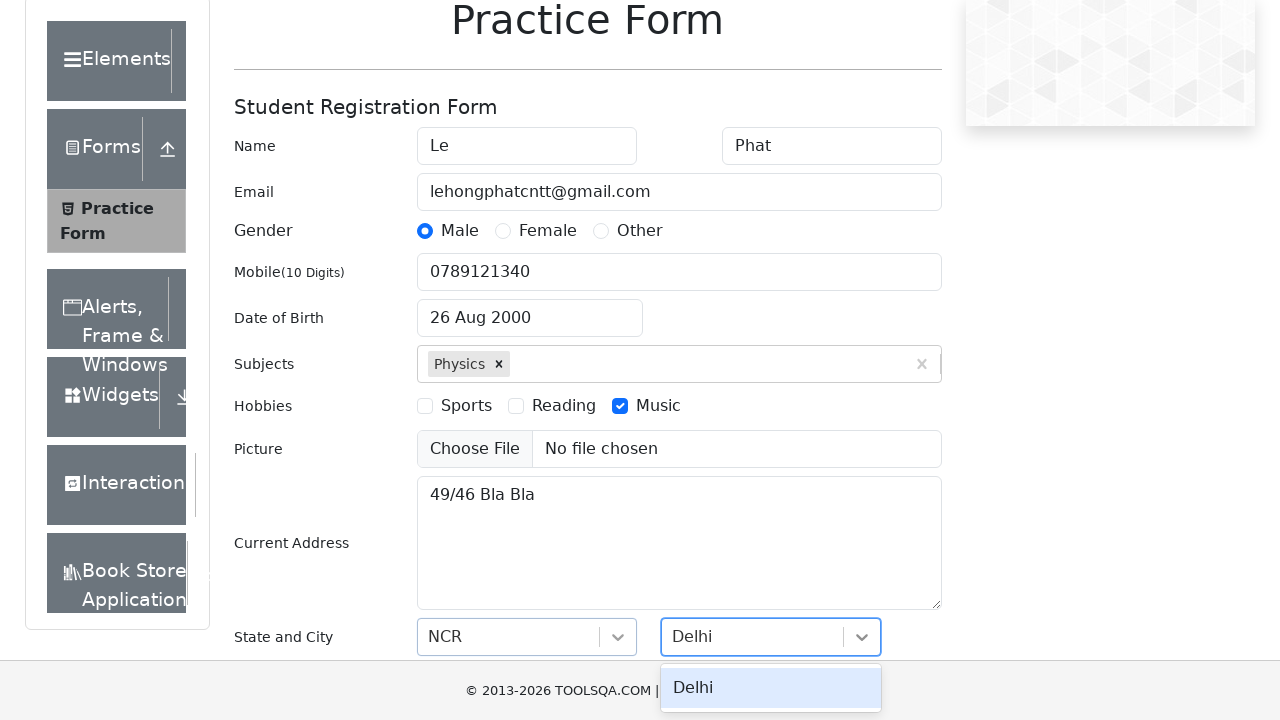

Pressed Enter to confirm Delhi city
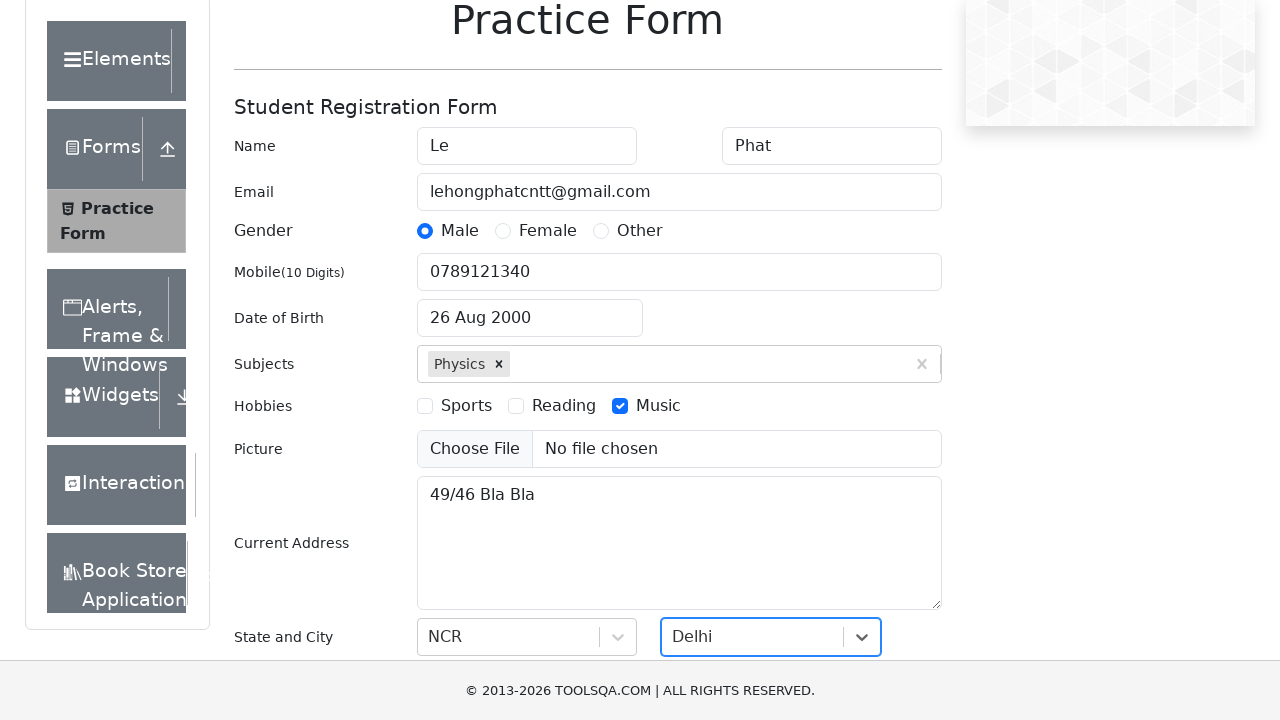

Clicked submit button to submit the form at (885, 499) on #submit
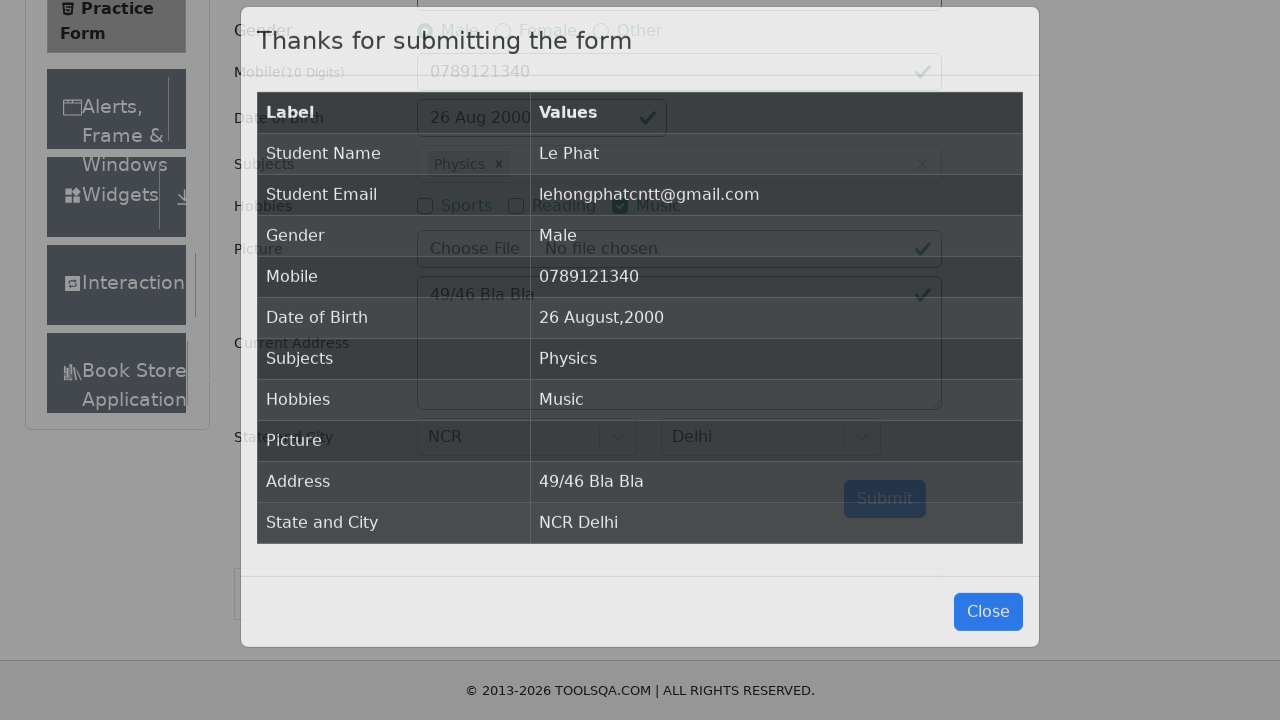

Submission confirmation modal appeared
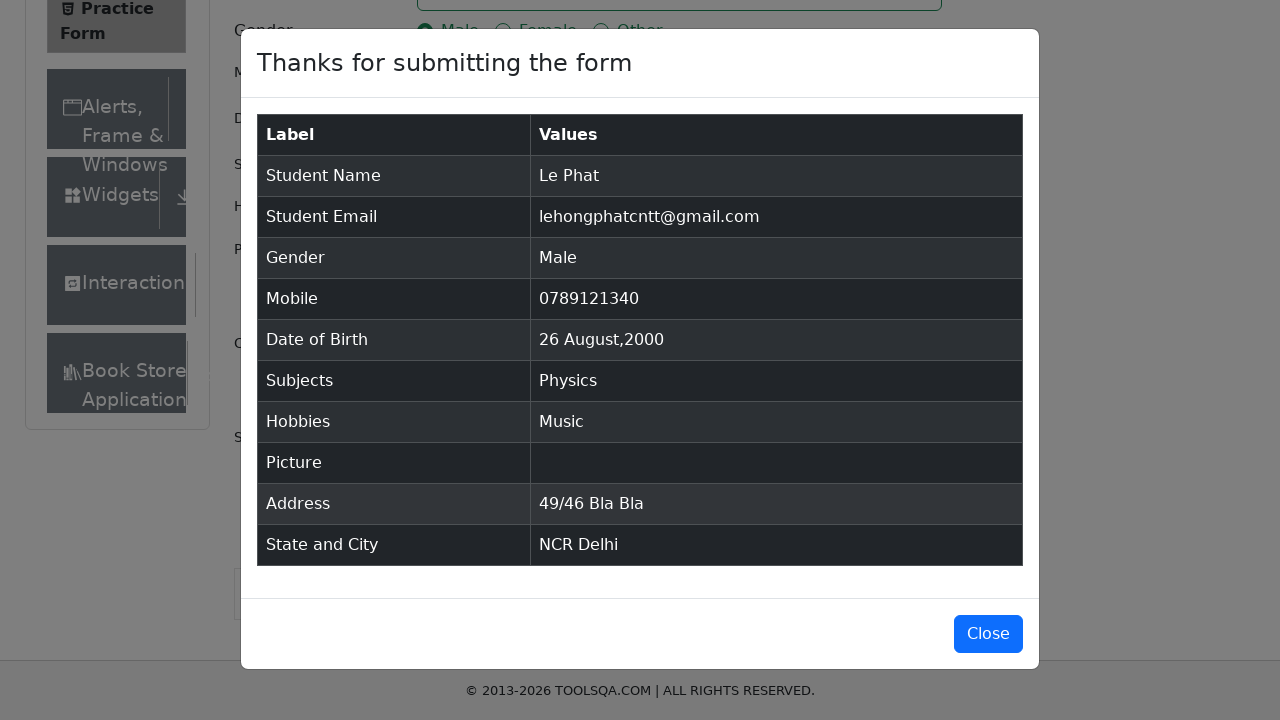

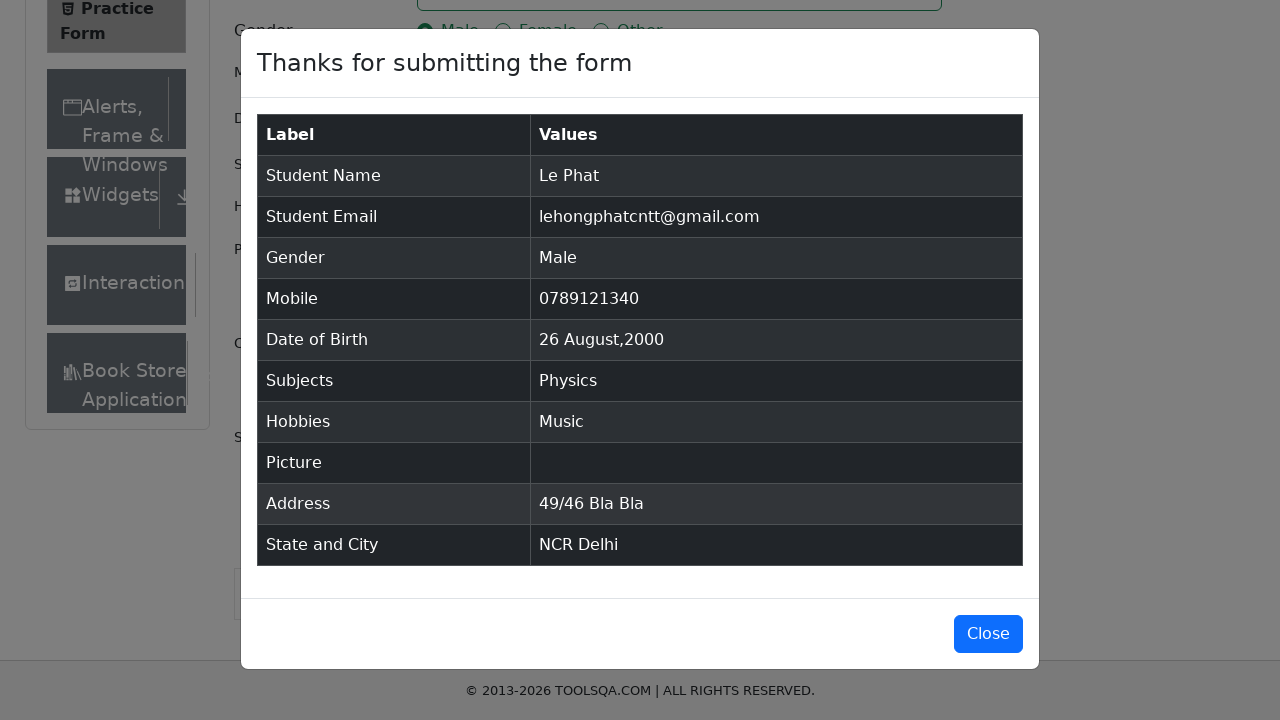